Tests that clicking Clear completed removes completed items from the list

Starting URL: https://demo.playwright.dev/todomvc

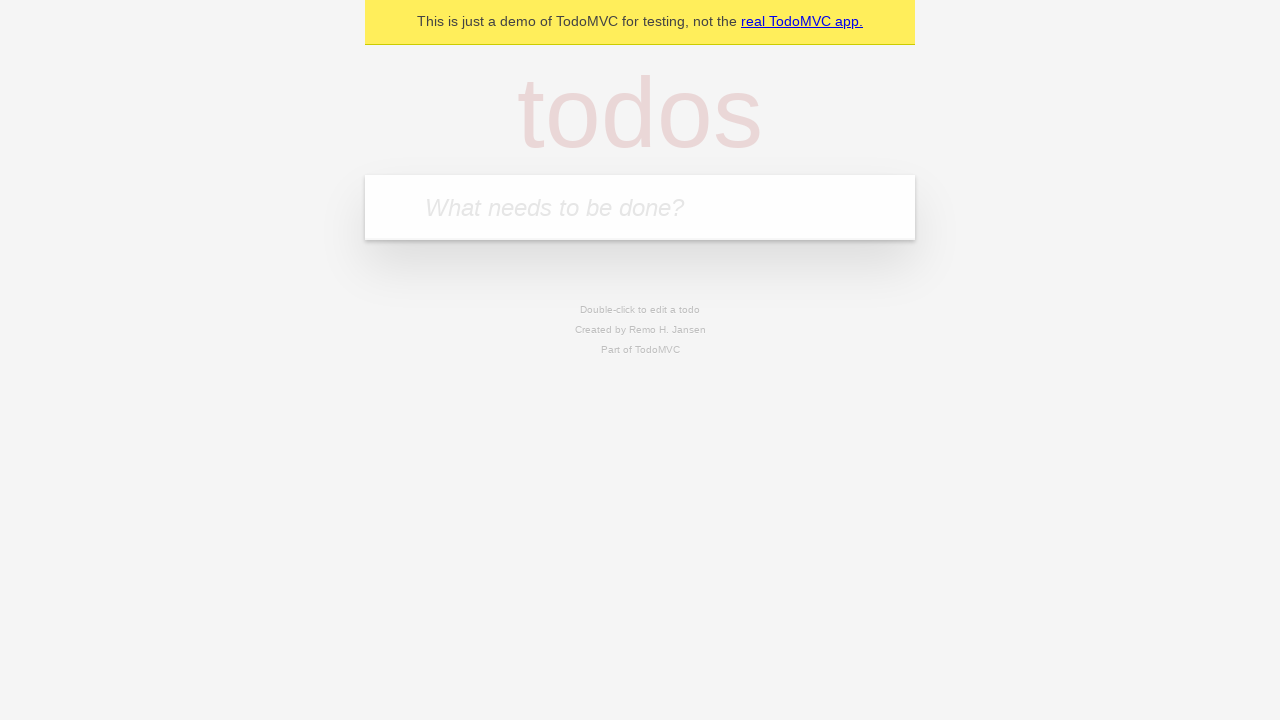

Filled todo input with 'buy some cheese' on internal:attr=[placeholder="What needs to be done?"i]
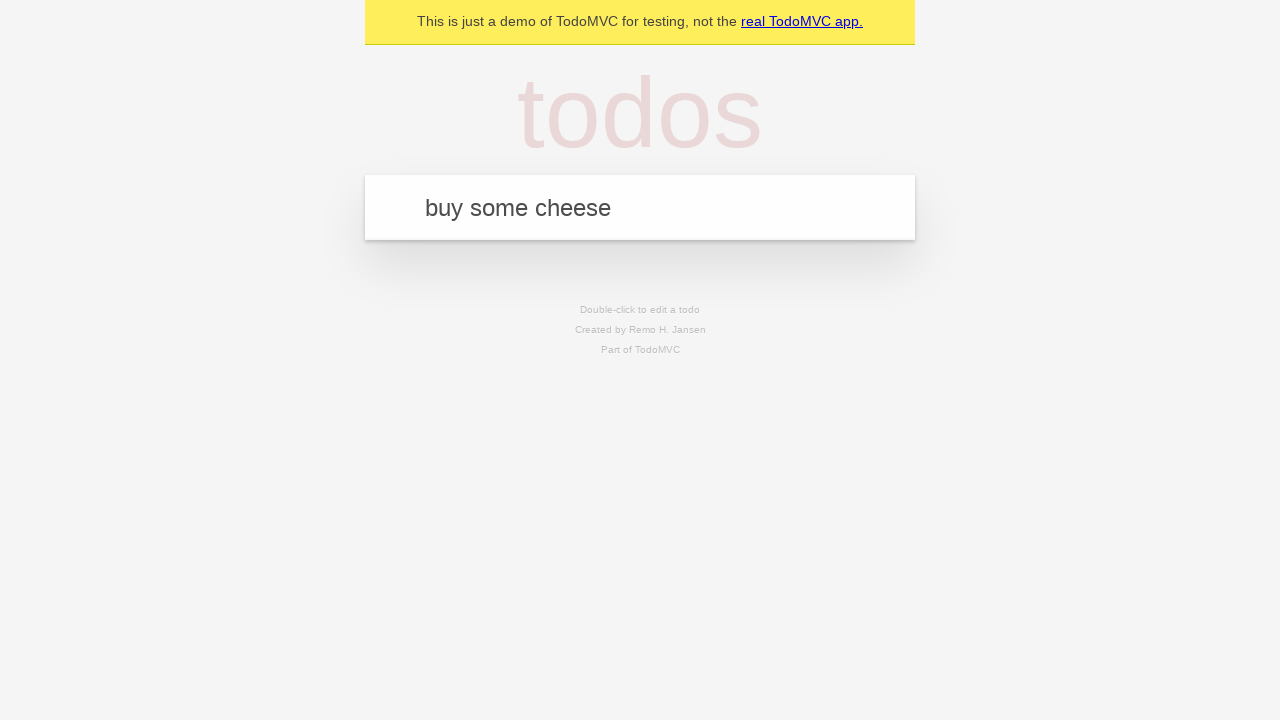

Pressed Enter to add 'buy some cheese' to the list on internal:attr=[placeholder="What needs to be done?"i]
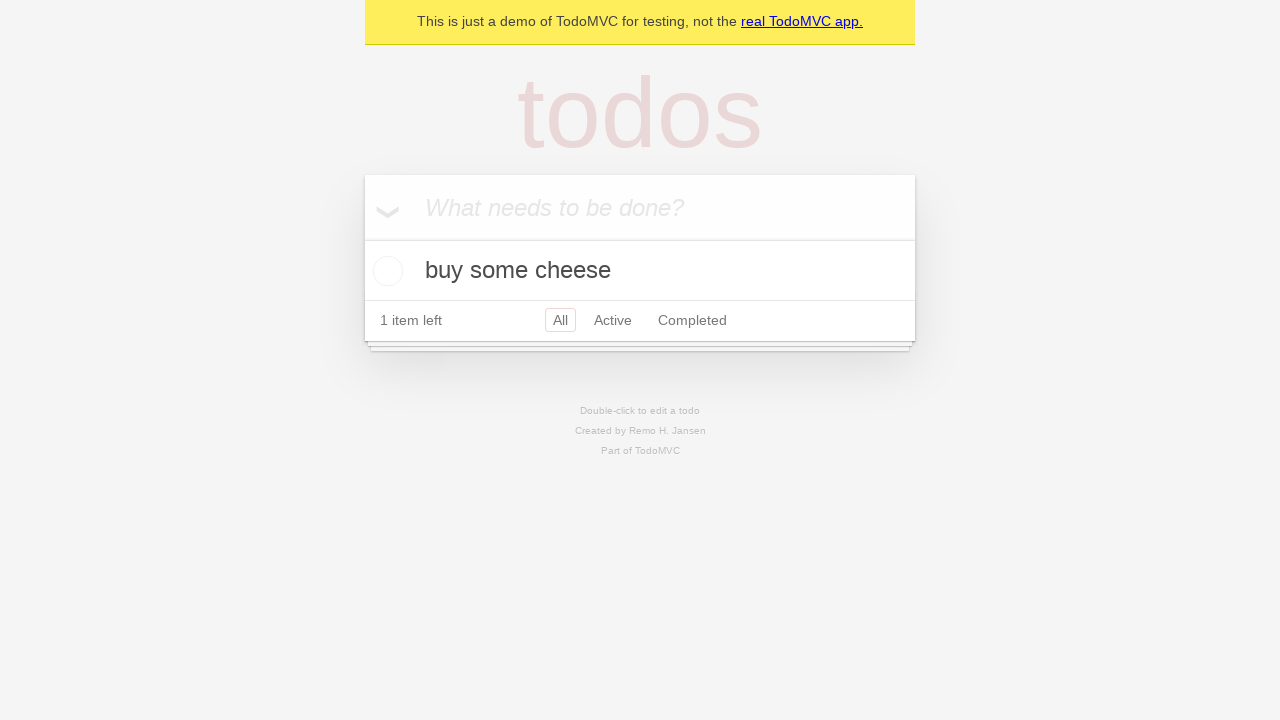

Filled todo input with 'feed the cat' on internal:attr=[placeholder="What needs to be done?"i]
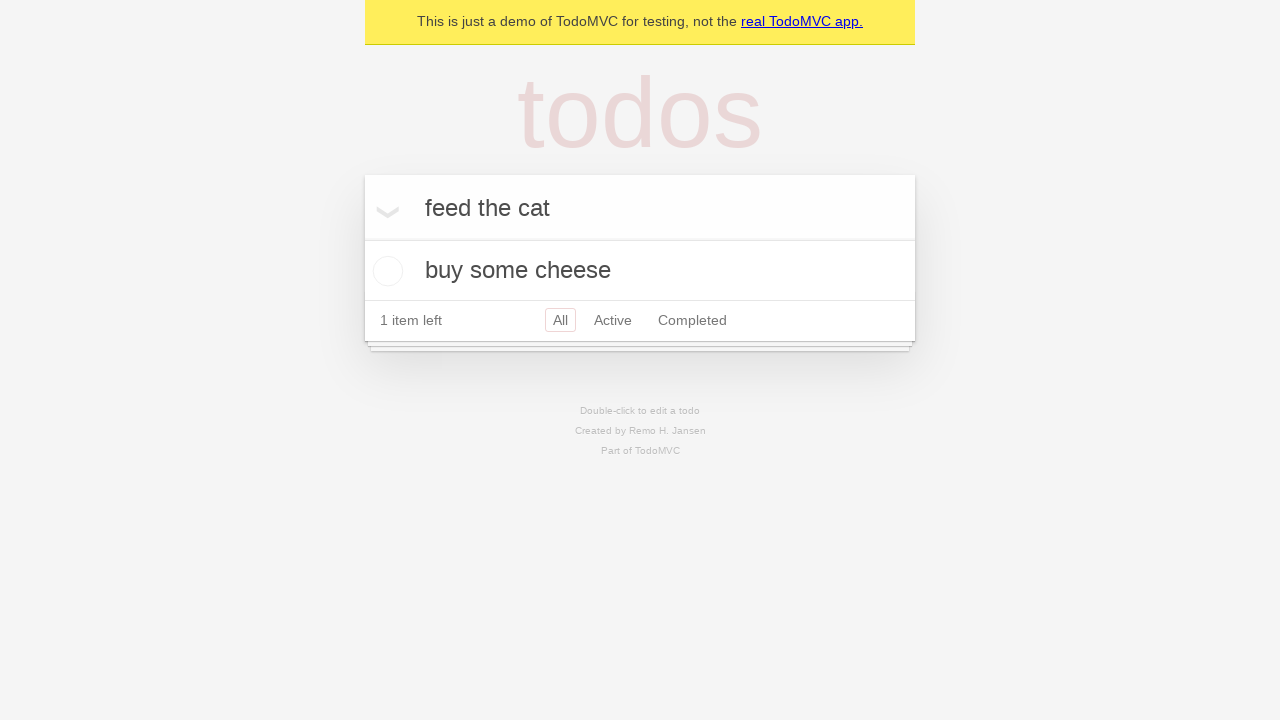

Pressed Enter to add 'feed the cat' to the list on internal:attr=[placeholder="What needs to be done?"i]
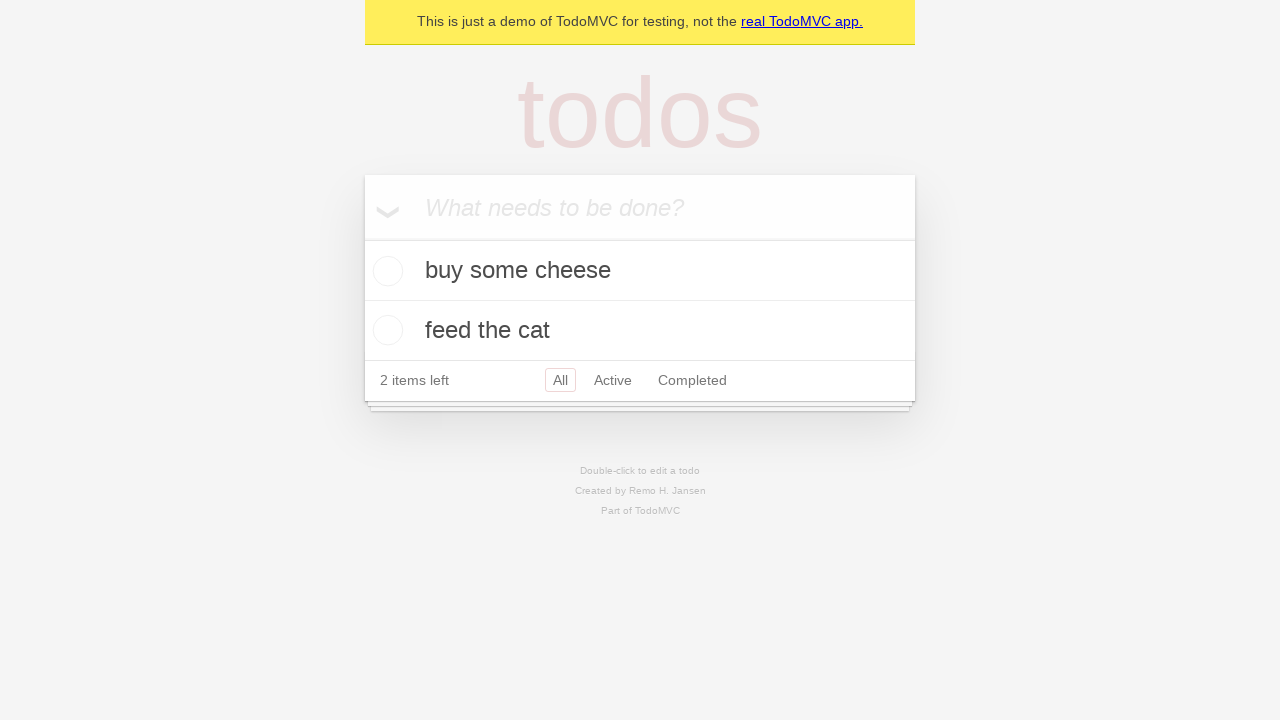

Filled todo input with 'book a doctors appointment' on internal:attr=[placeholder="What needs to be done?"i]
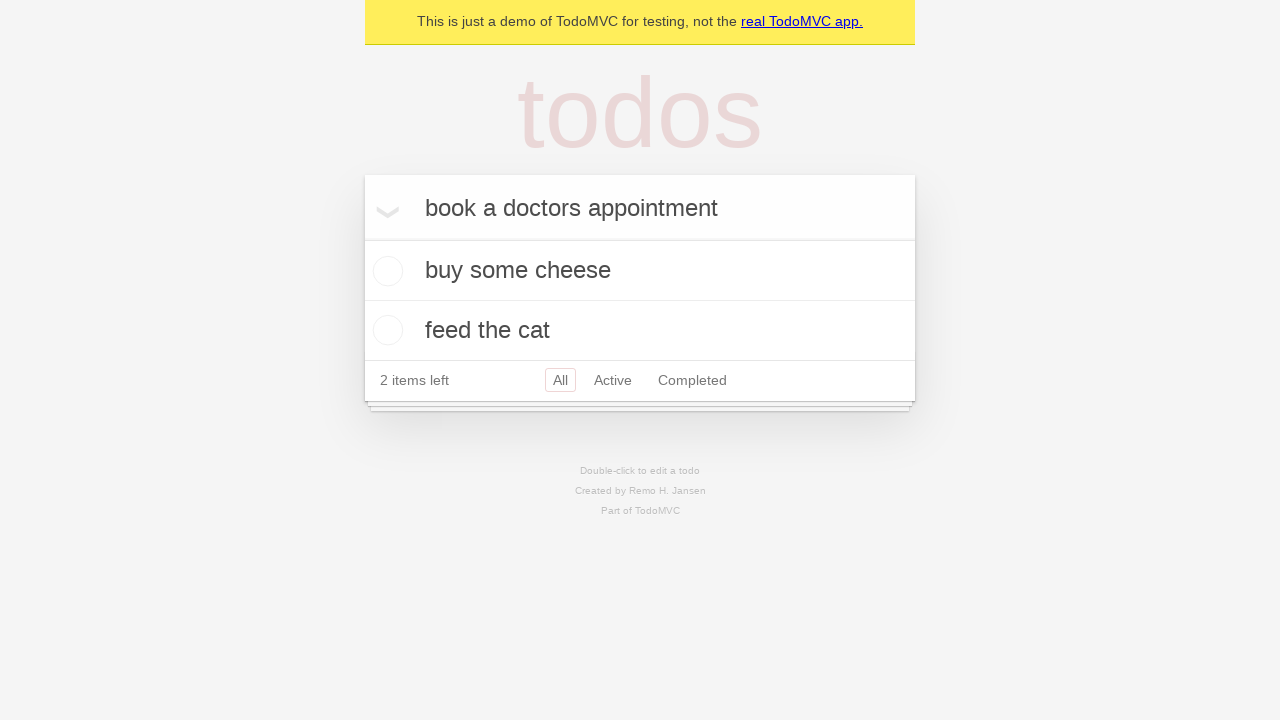

Pressed Enter to add 'book a doctors appointment' to the list on internal:attr=[placeholder="What needs to be done?"i]
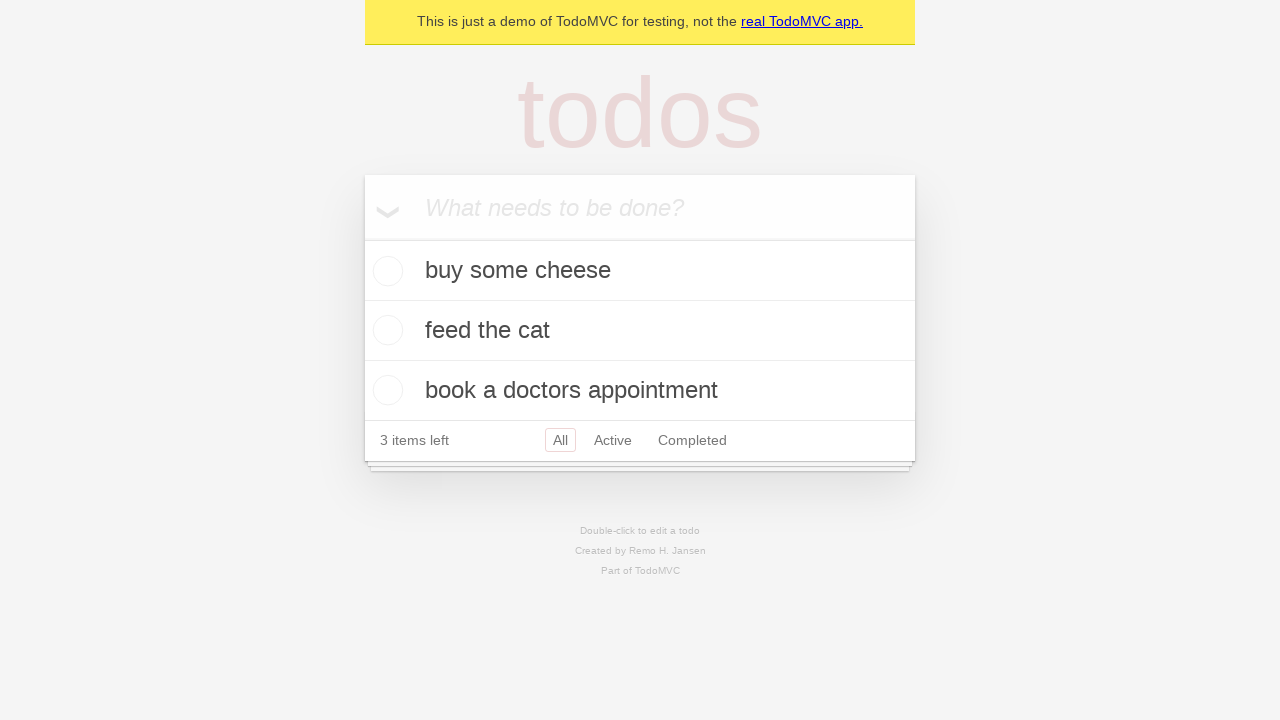

Checked the checkbox for the second todo item at (385, 330) on internal:testid=[data-testid="todo-item"s] >> nth=1 >> internal:role=checkbox
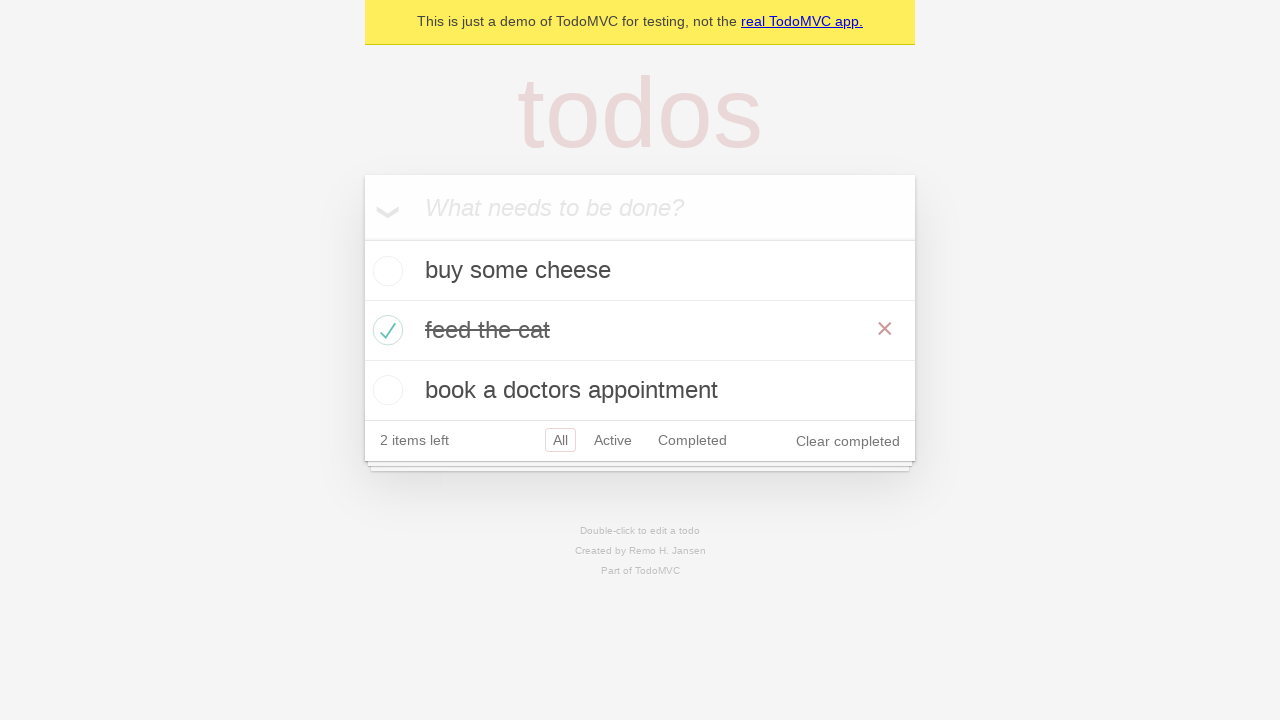

Clicked 'Clear completed' button to remove completed items at (848, 441) on internal:role=button[name="Clear completed"i]
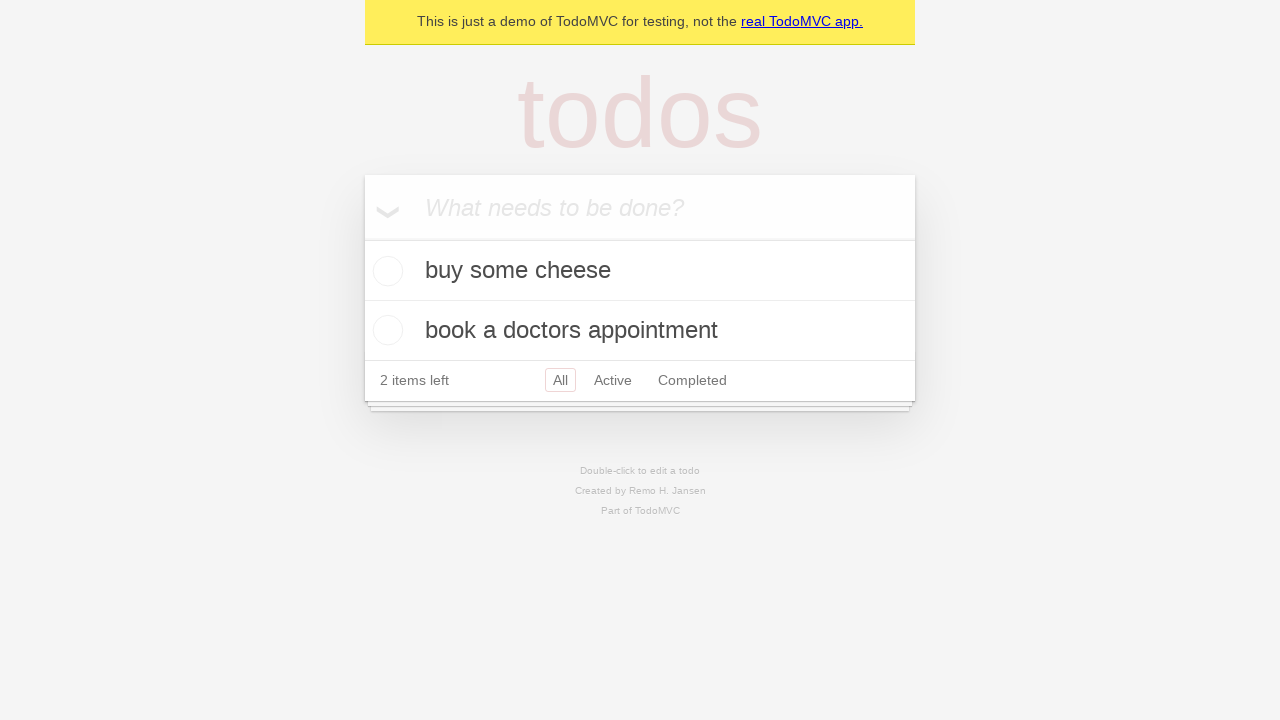

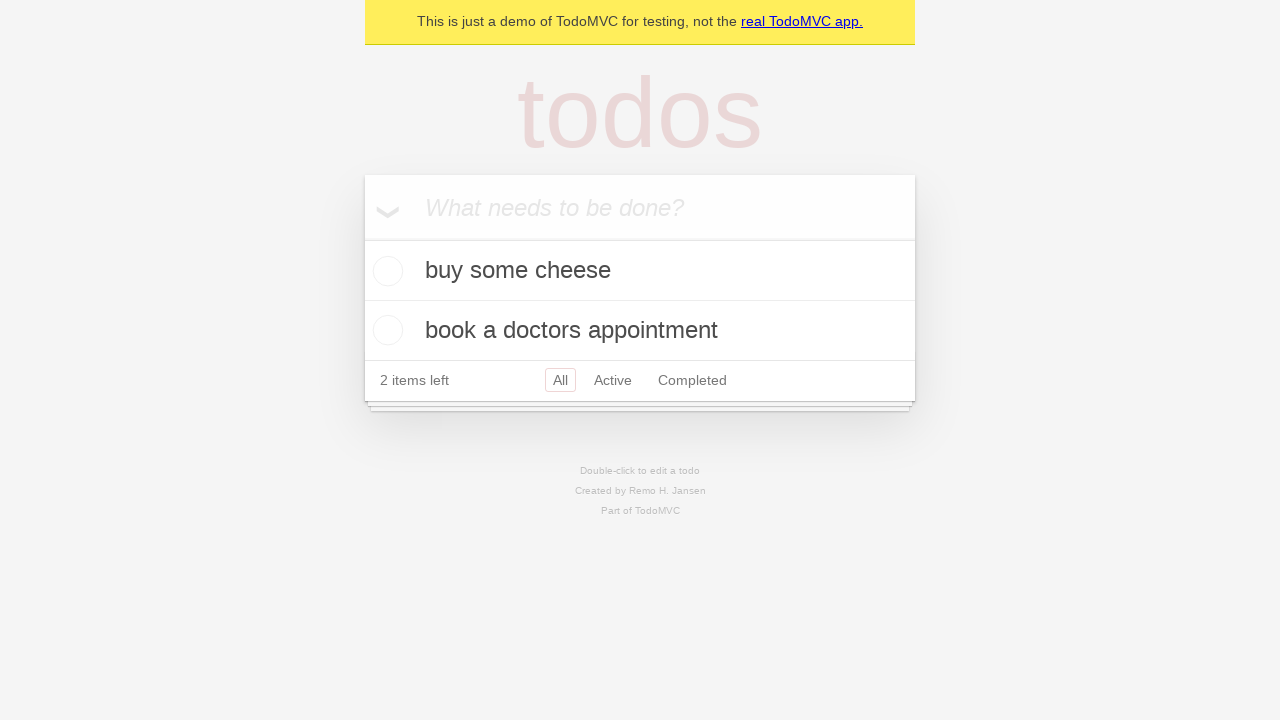